Tests FAQ accordion functionality by clicking on question headers and verifying the answer text appears correctly

Starting URL: https://qa-scooter.praktikum-services.ru/

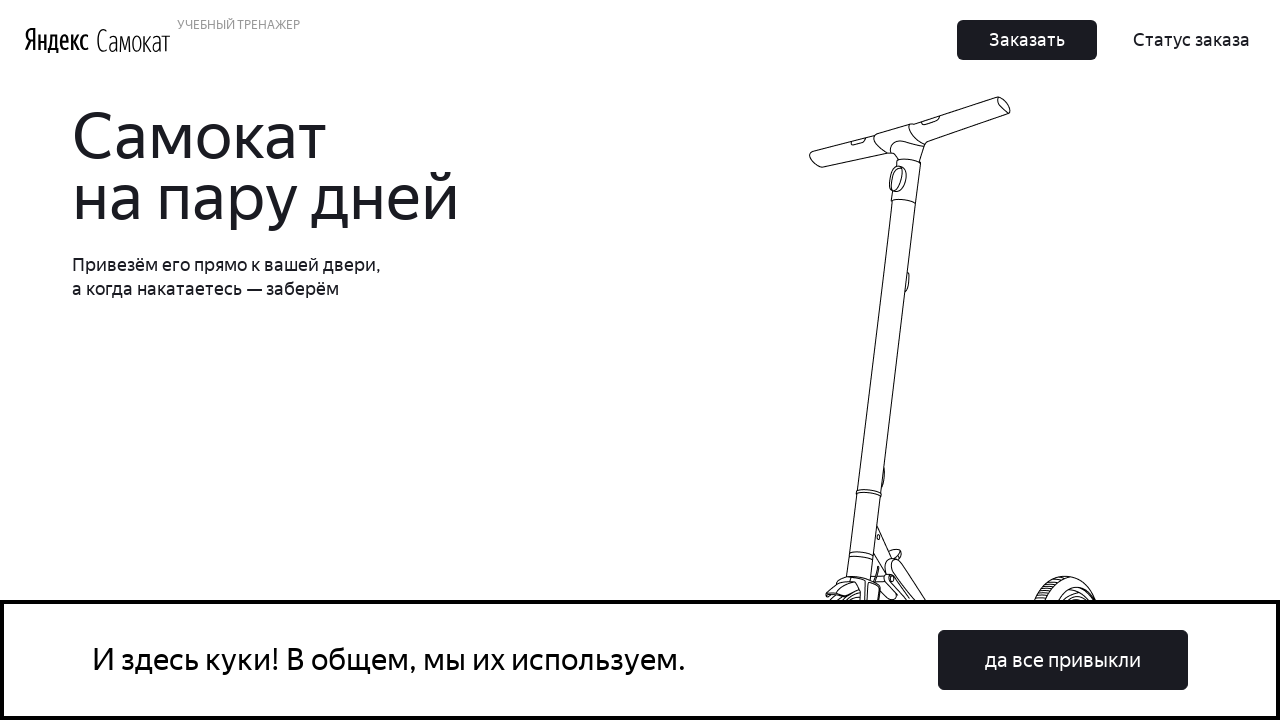

Clicked FAQ accordion header: 'Сколько это стоит? И как оплатить?' at (967, 361) on text=Сколько это стоит? И как оплатить?
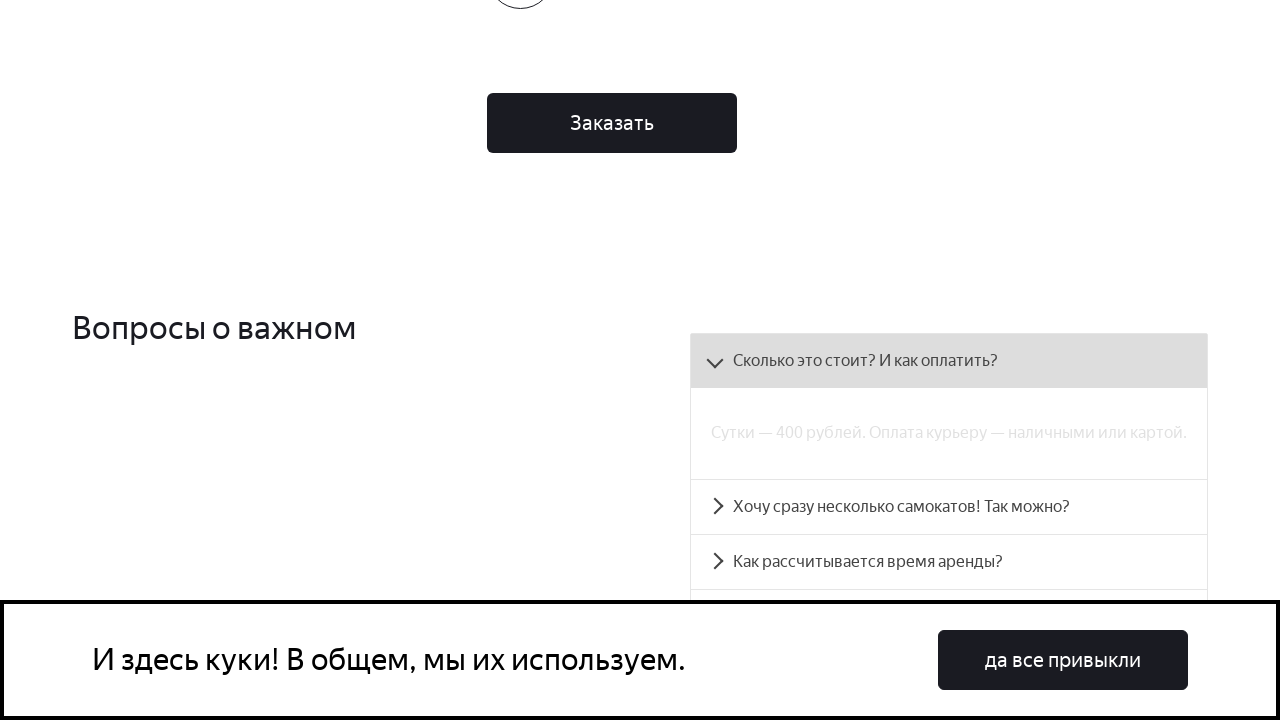

Waited 500ms for accordion to expand
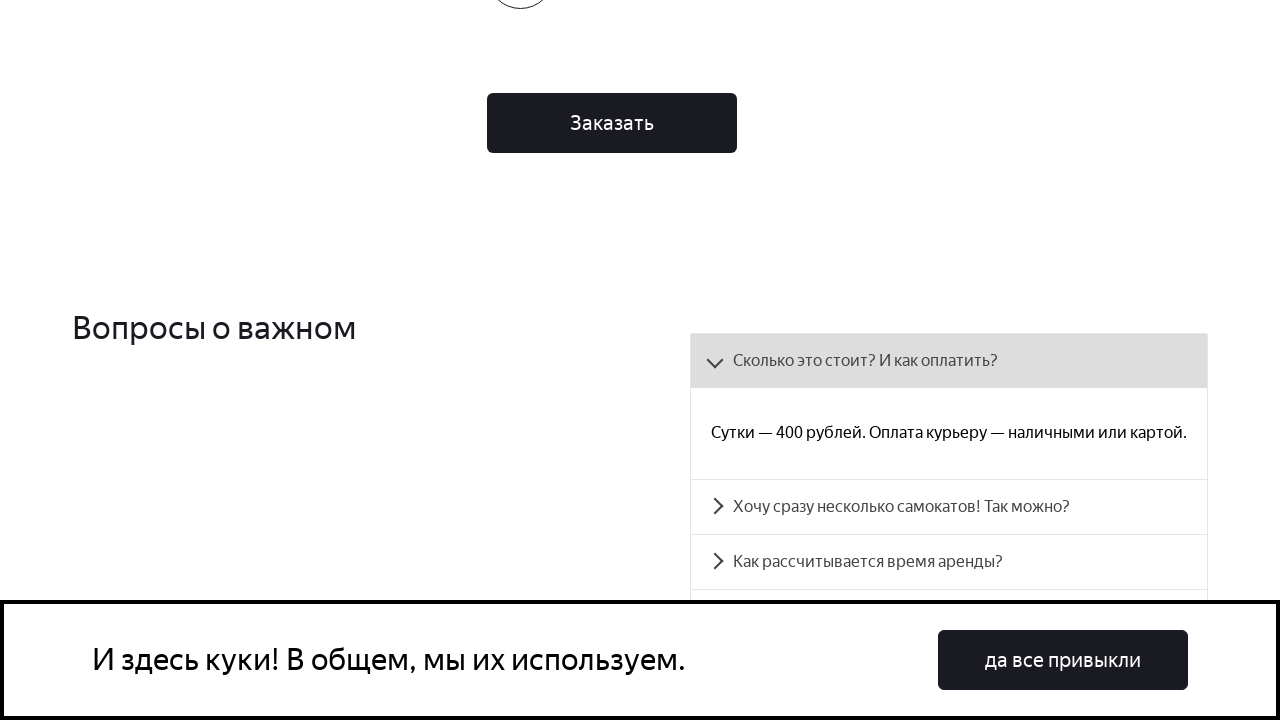

Clicked FAQ accordion header: 'Хочу сразу несколько самокатов! Так можно?' at (949, 507) on text=Хочу сразу несколько самокатов! Так можно?
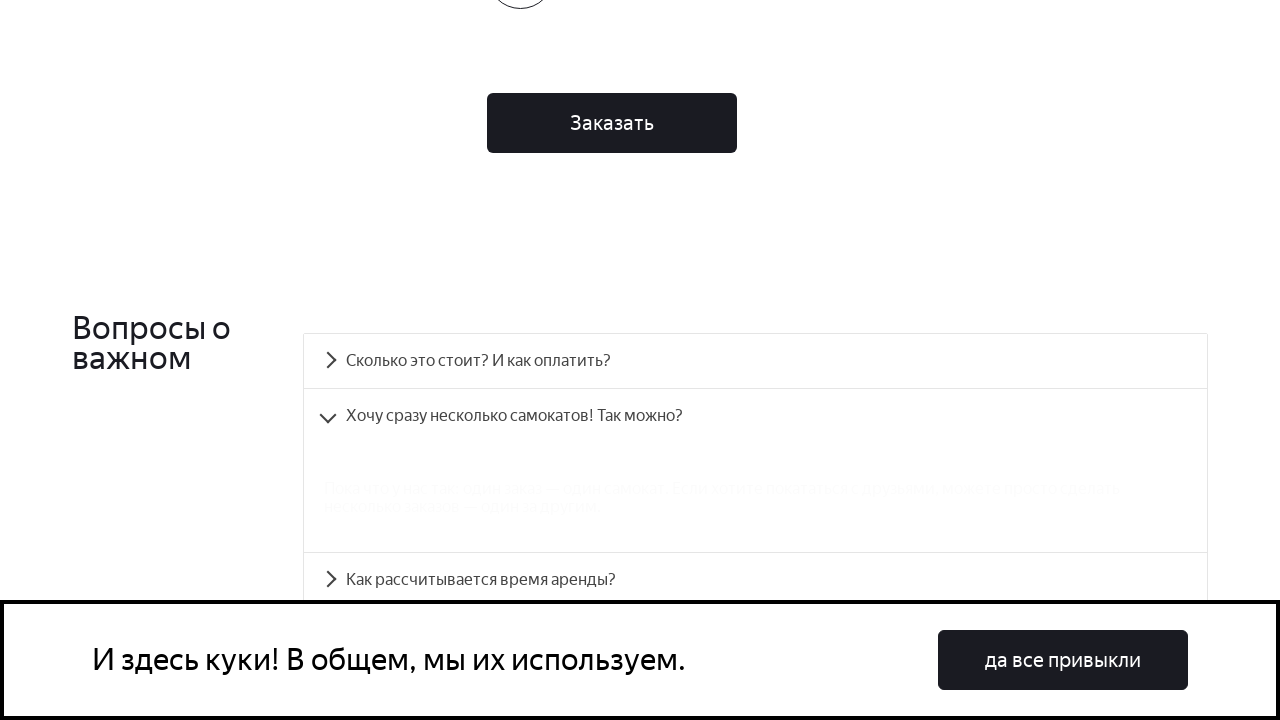

Waited 500ms for accordion to expand
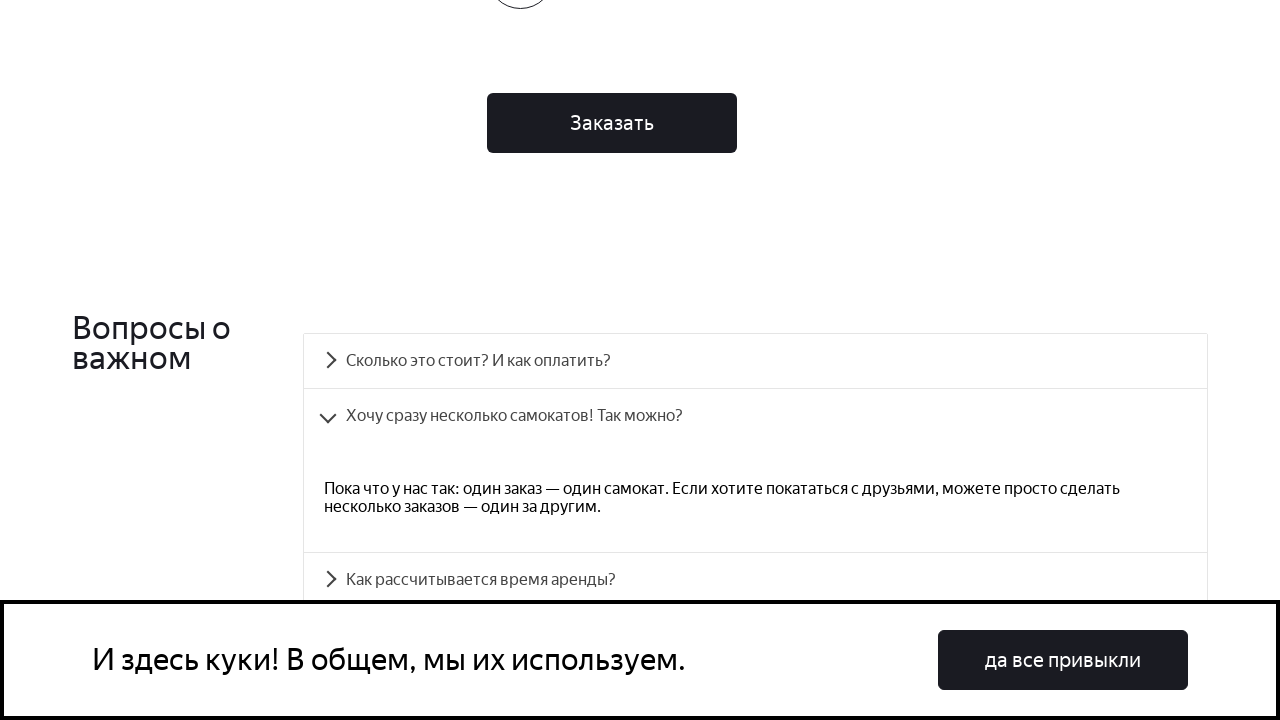

Clicked FAQ accordion header: 'Можно ли заказать самокат прямо на сегодня?' at (755, 361) on text=Можно ли заказать самокат прямо на сегодня?
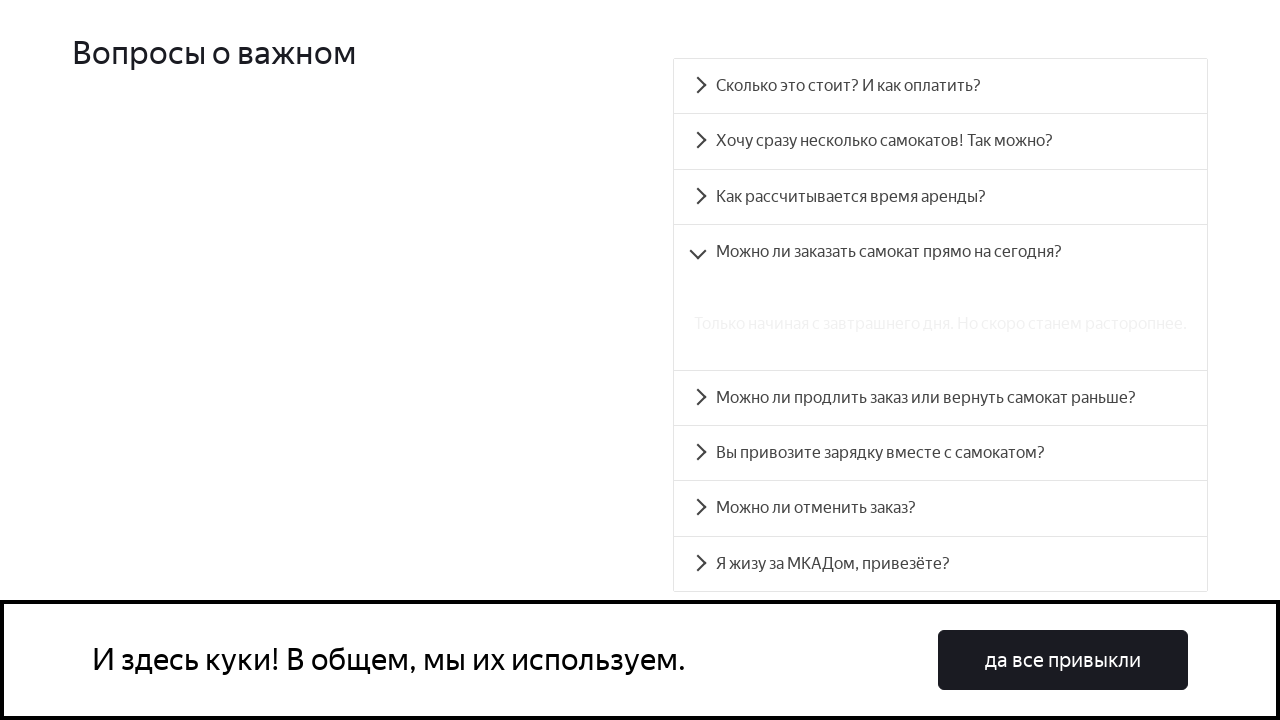

Waited 500ms for accordion to expand
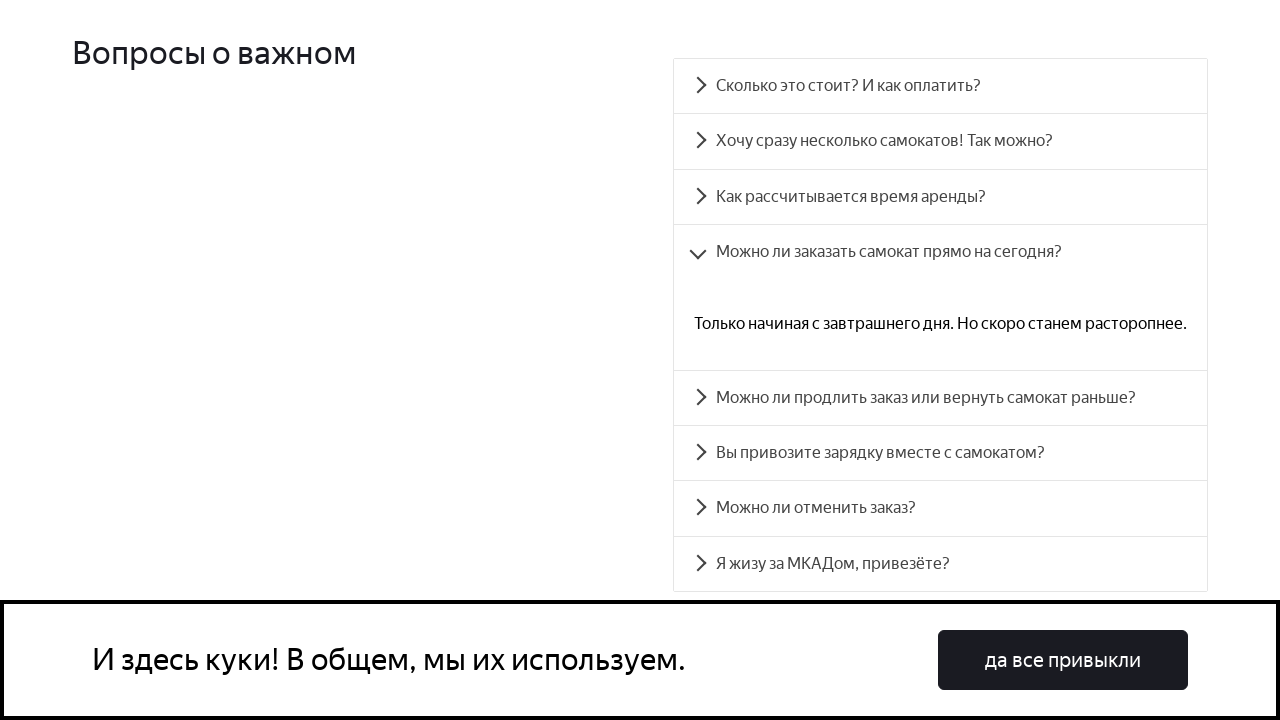

Clicked FAQ accordion header: 'Как рассчитывается время аренды?' at (940, 197) on text=Как рассчитывается время аренды?
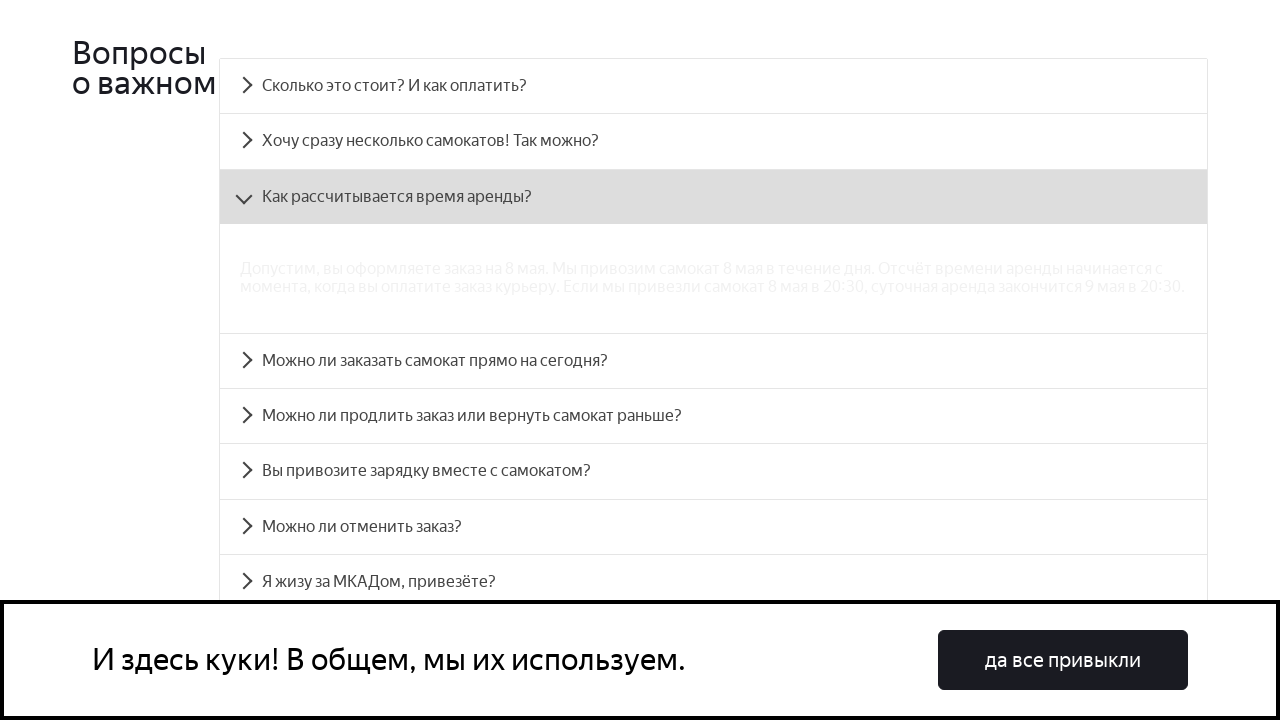

Waited 500ms for accordion to expand
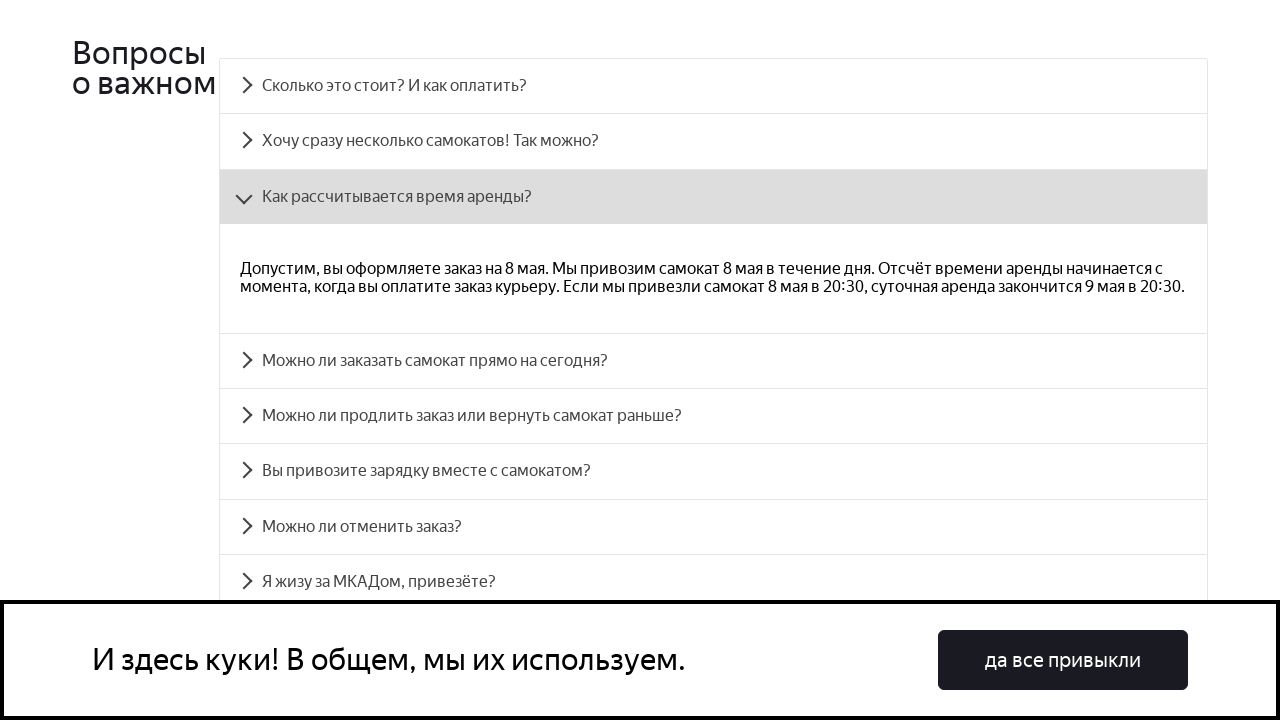

Clicked FAQ accordion header: 'Можно ли продлить заказ или вернуть самокат раньше?' at (714, 416) on text=Можно ли продлить заказ или вернуть самокат раньше?
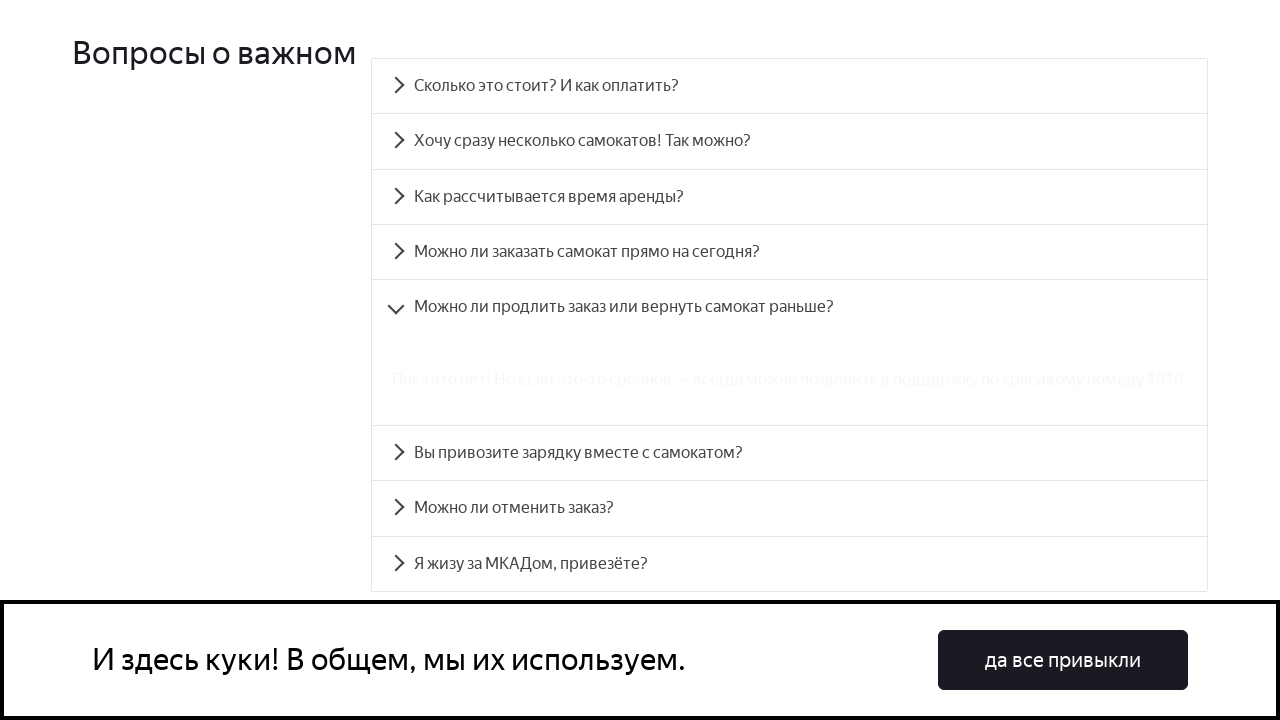

Waited 500ms for accordion to expand
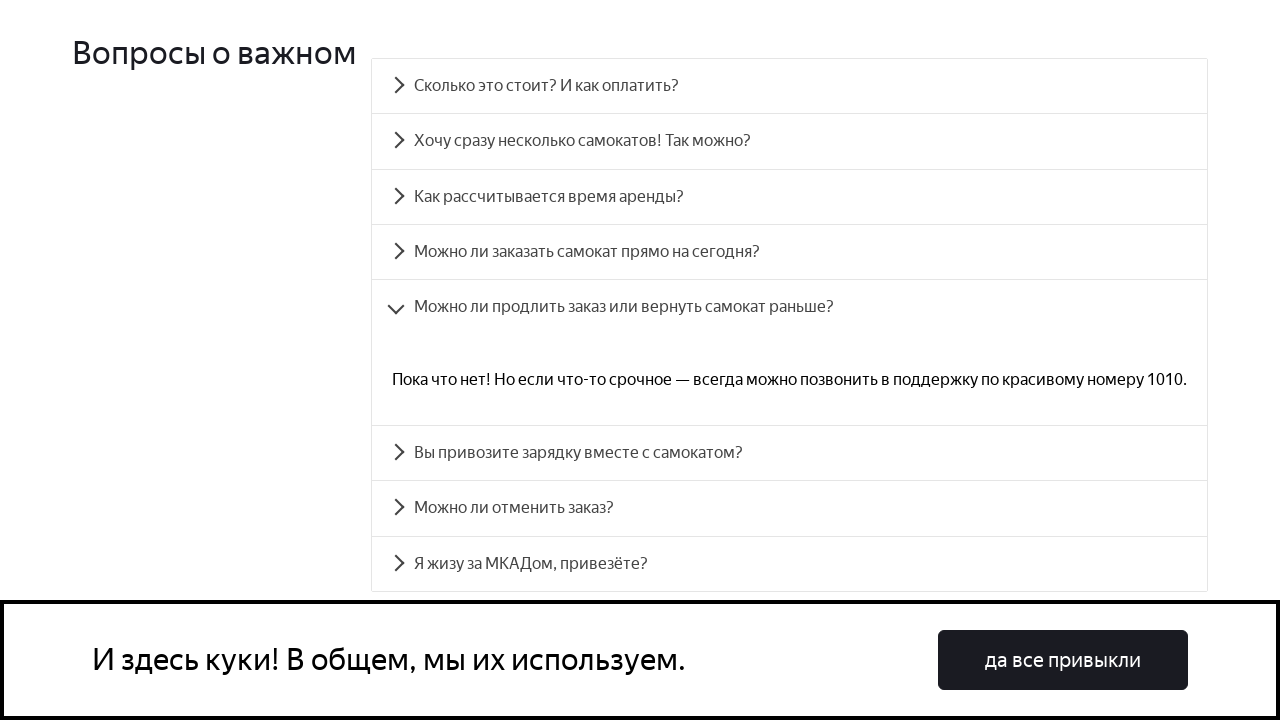

Clicked FAQ accordion header: 'Вы привозите зарядку вместе с самокатом?' at (790, 453) on text=Вы привозите зарядку вместе с самокатом?
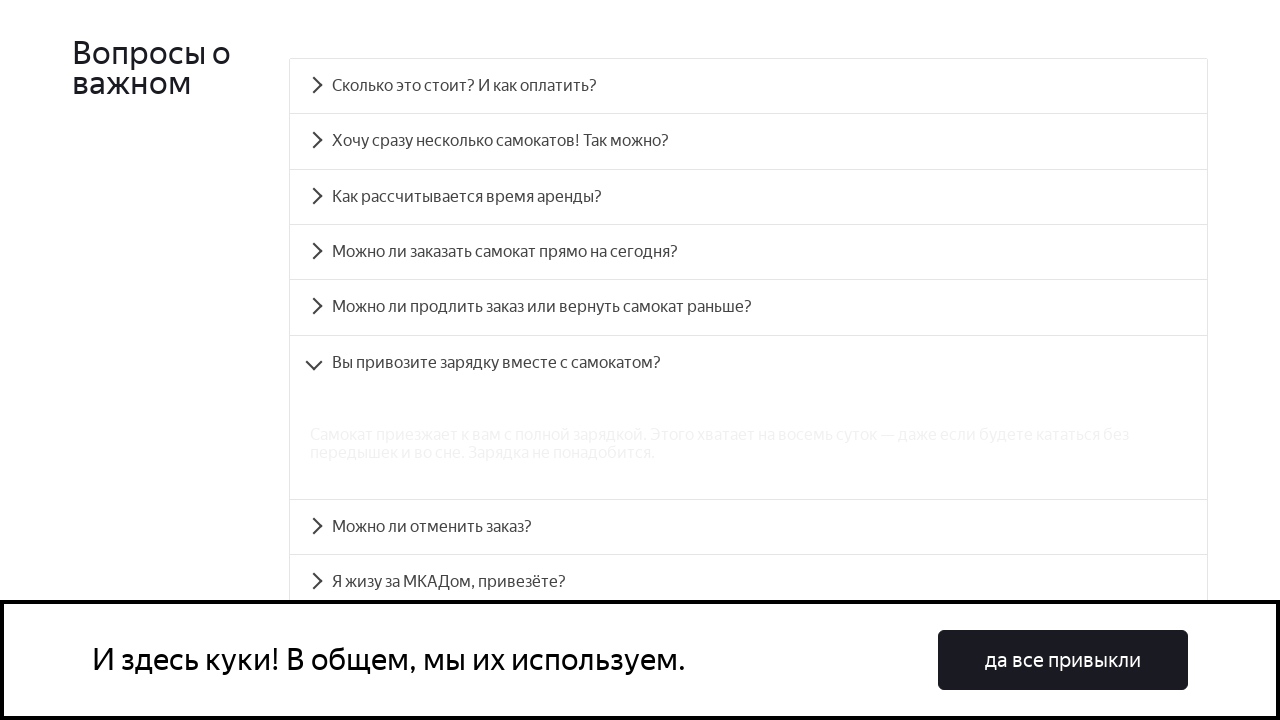

Waited 500ms for accordion to expand
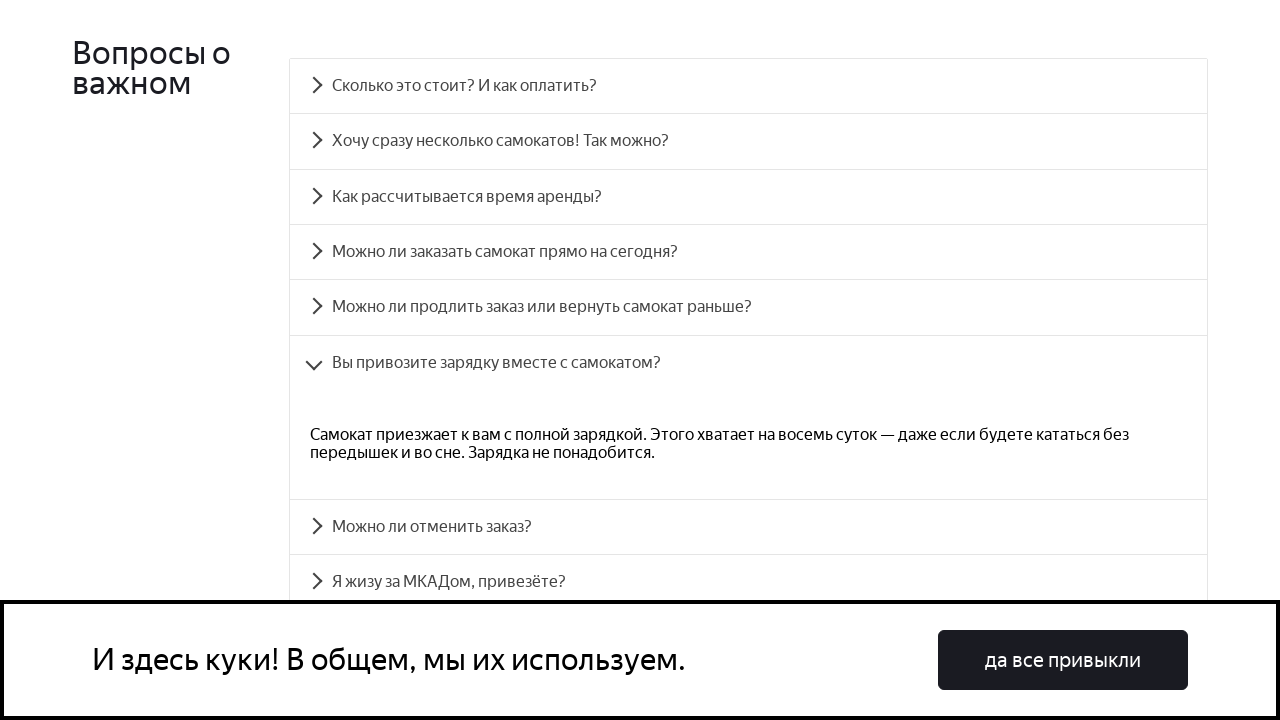

Clicked FAQ accordion header: 'Можно ли отменить заказ?' at (748, 527) on text=Можно ли отменить заказ?
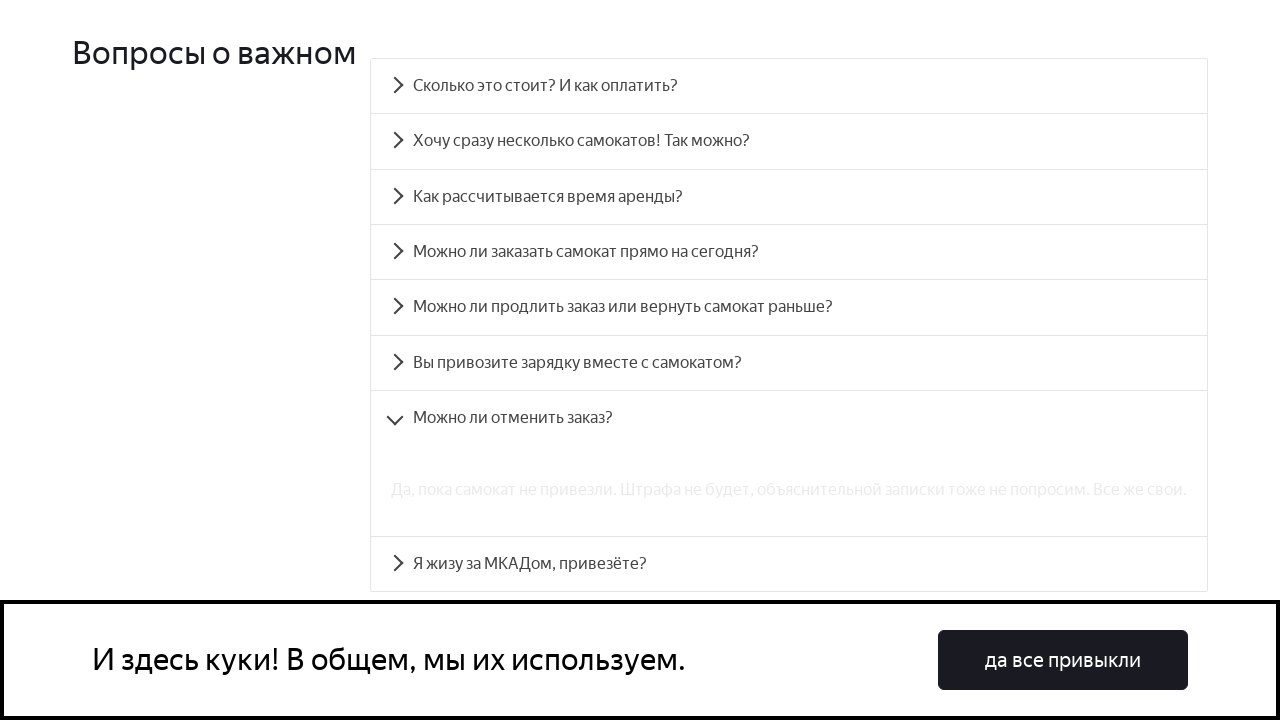

Waited 500ms for accordion to expand
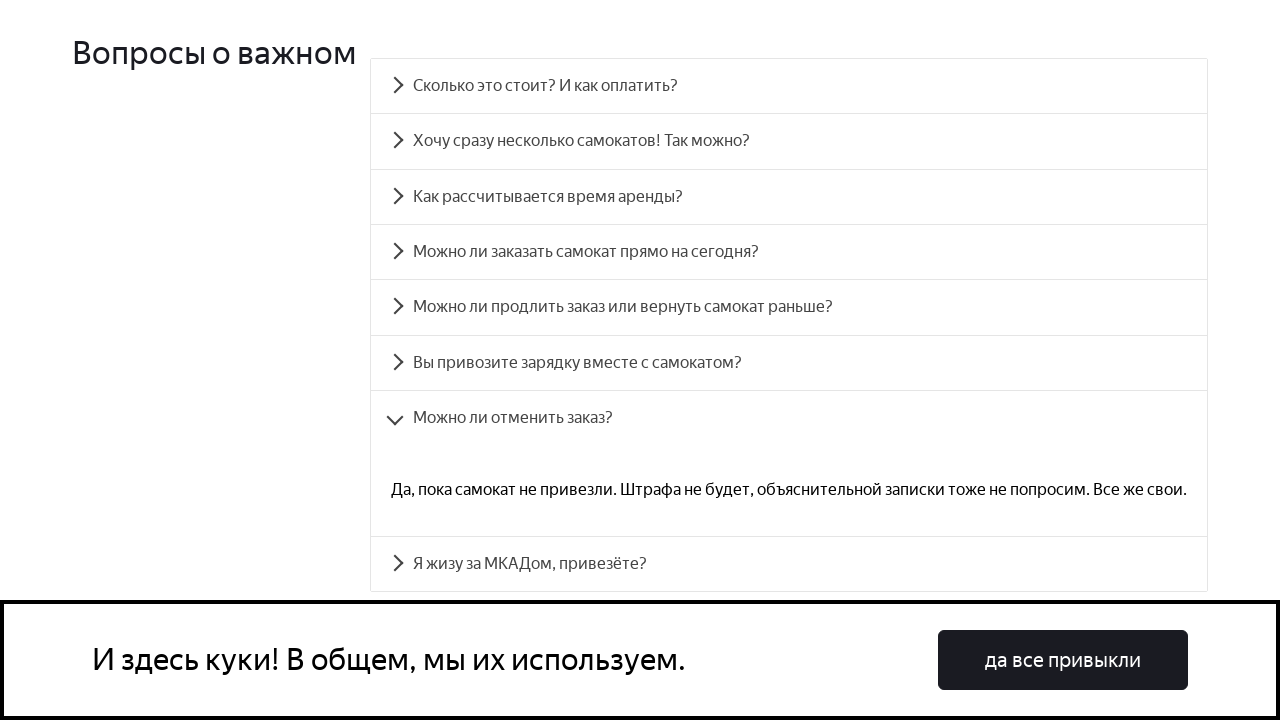

Clicked FAQ accordion header: 'Я жизу за МКАДом, привезёте?' at (789, 564) on text=Я жизу за МКАДом, привезёте?
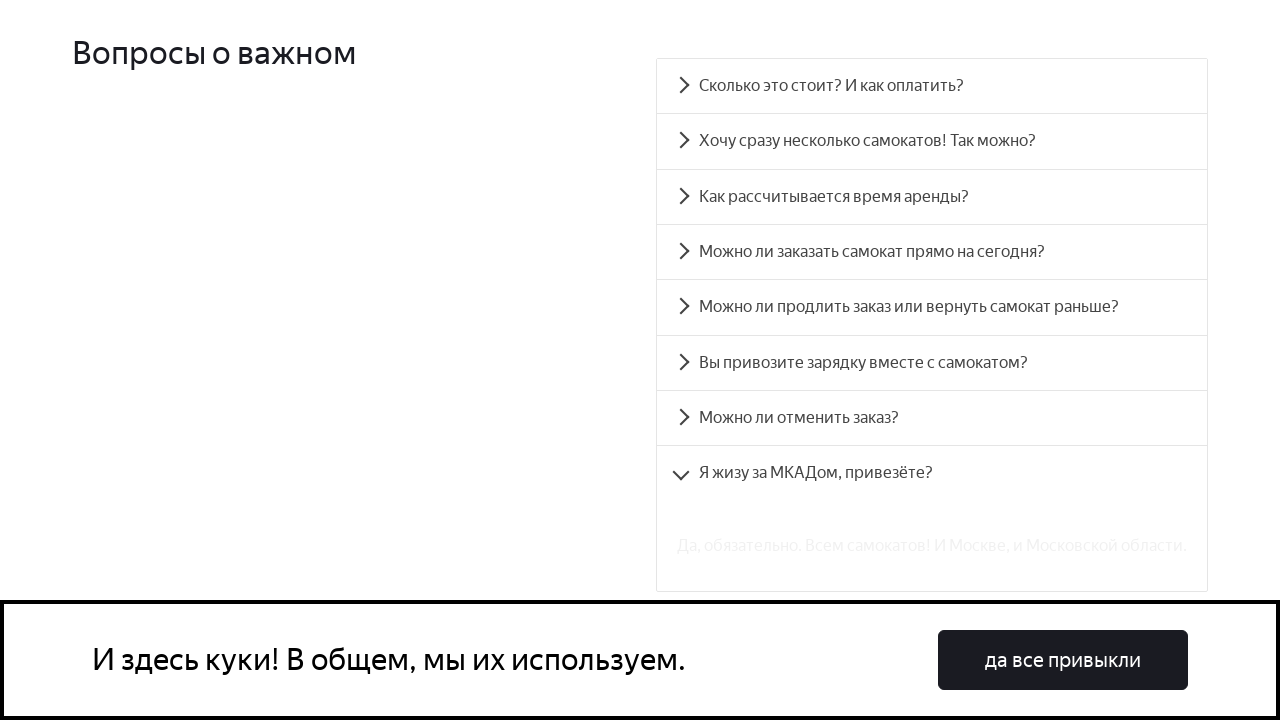

Waited 500ms for accordion to expand
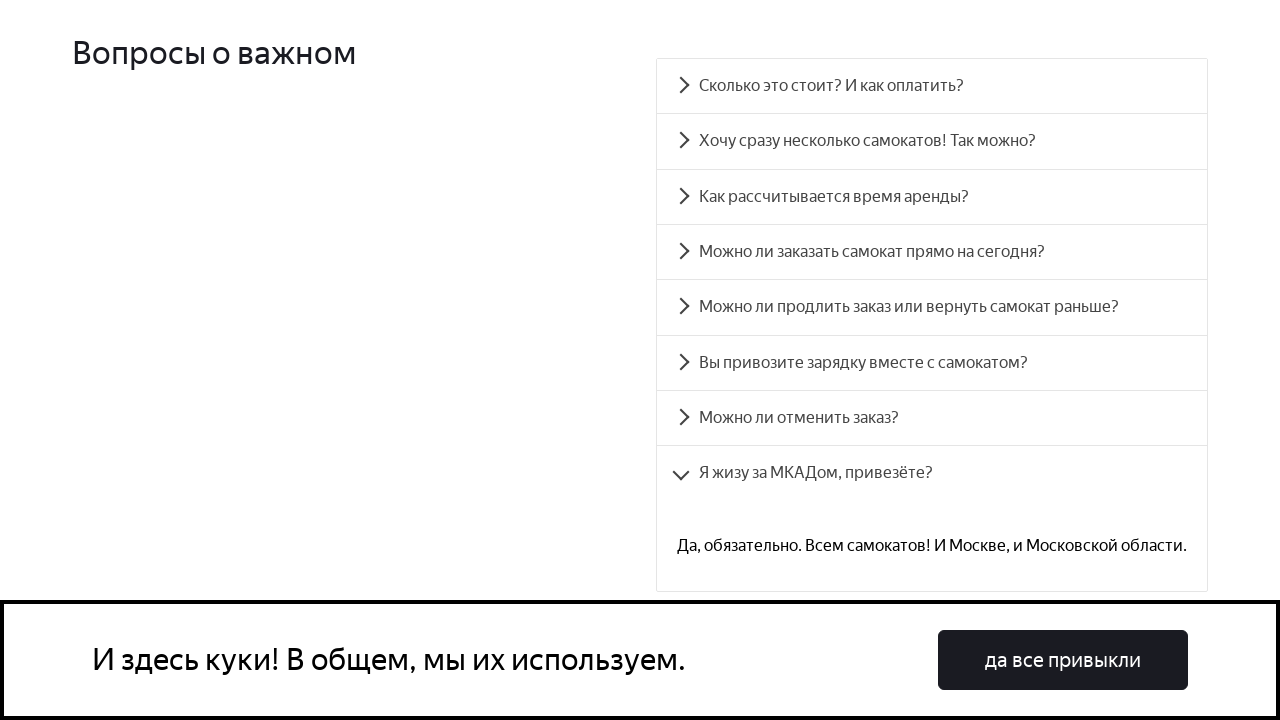

Clicked FAQ accordion header: 'Сколько это стоит? И как оплатить?' at (932, 86) on text=Сколько это стоит? И как оплатить?
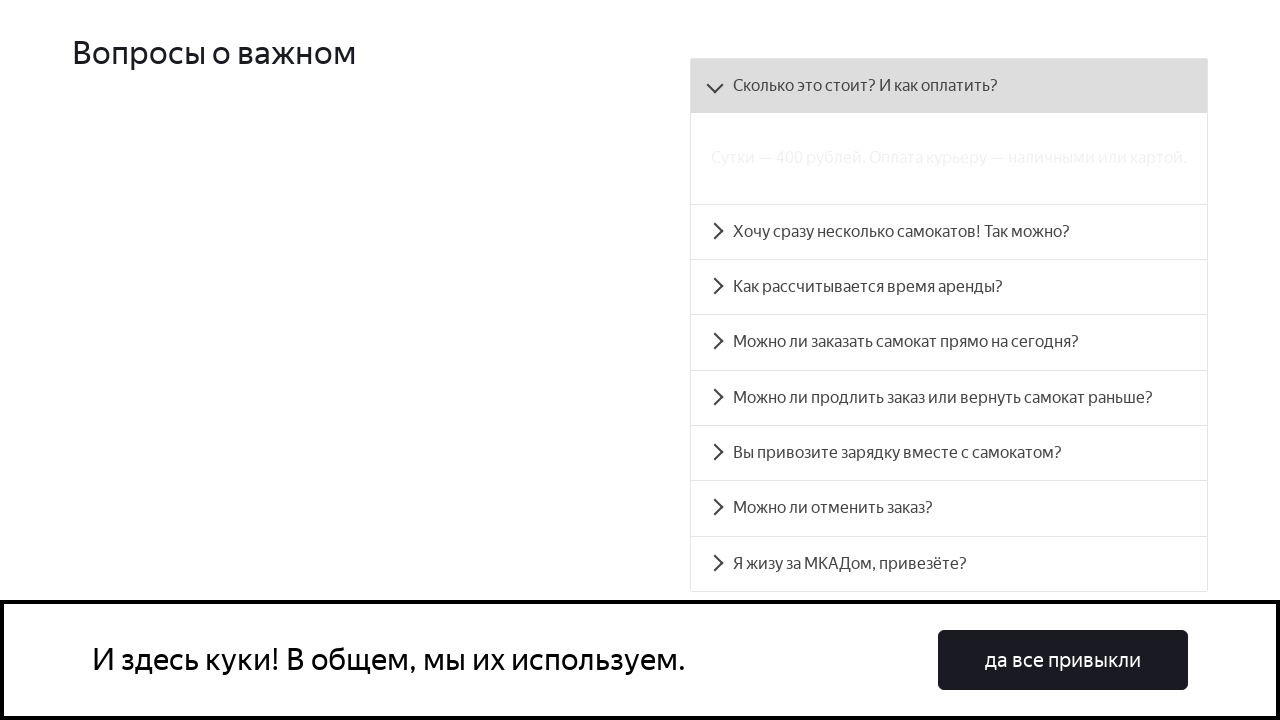

Waited 500ms for accordion to expand
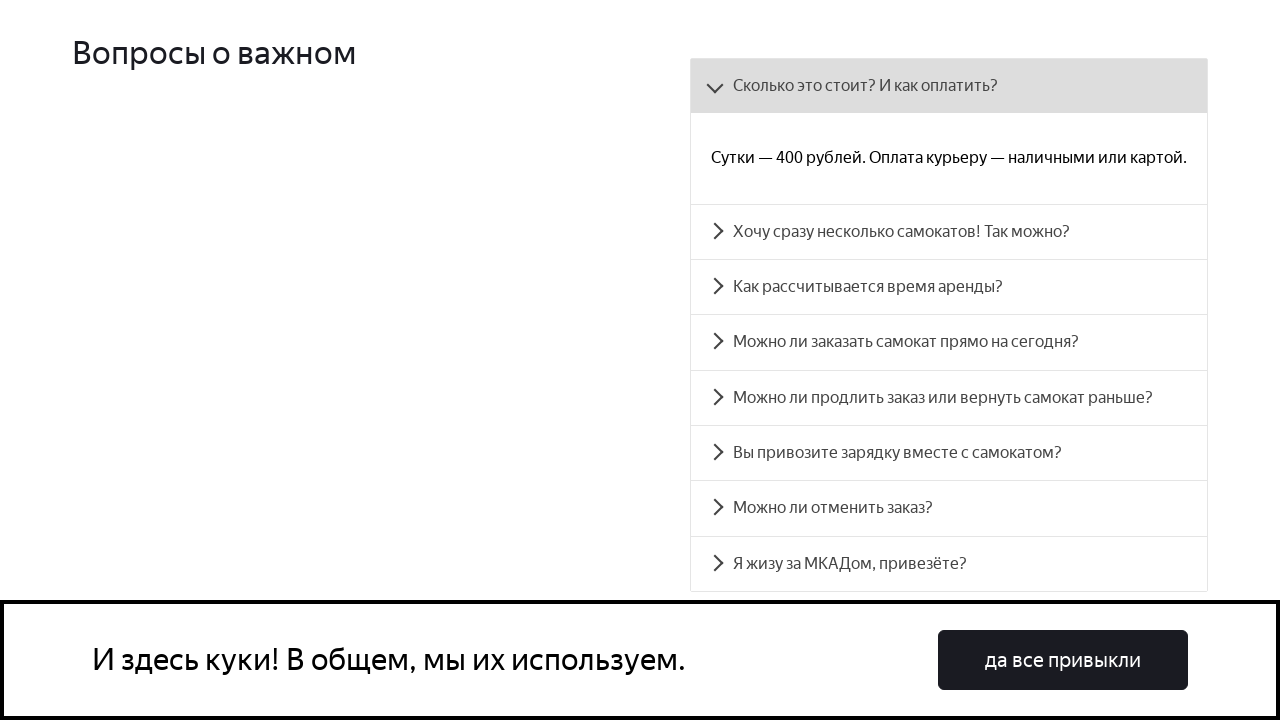

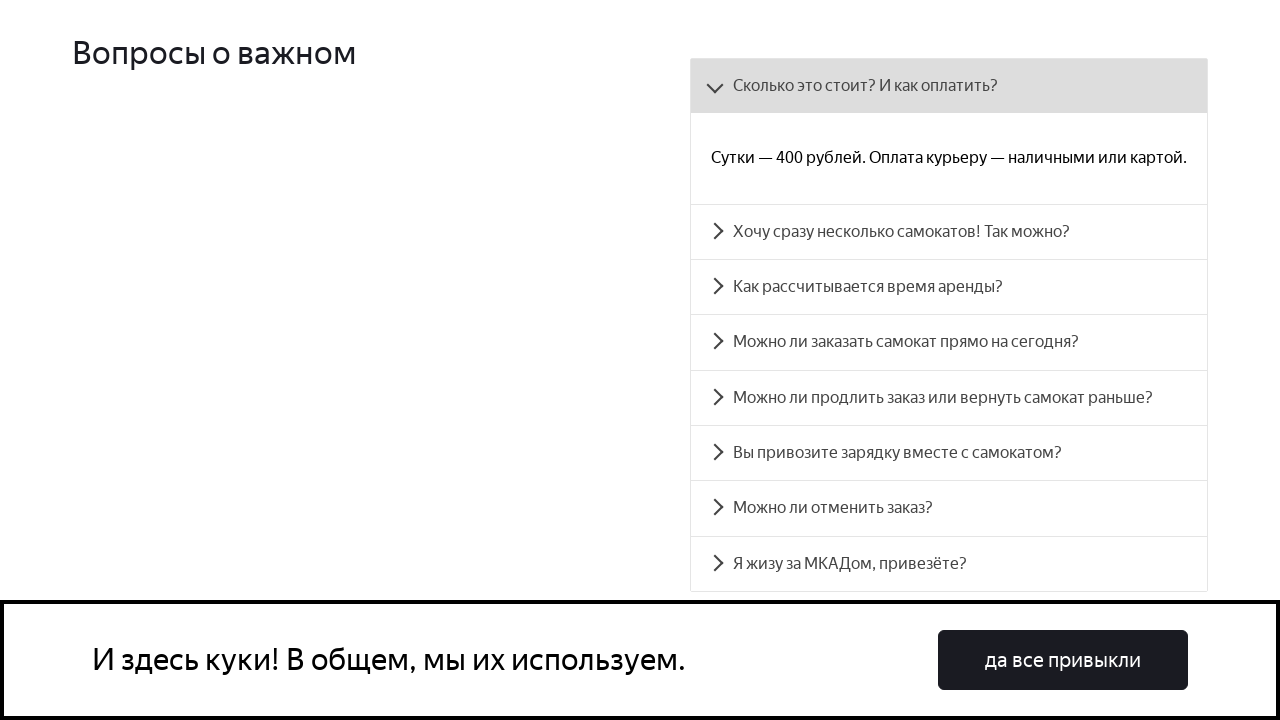